Fills out a registration form for downloading UPPAAL software by entering name, title, organization, and email, then submitting the form

Starting URL: https://www.it.uu.se/research/group/darts/uppaal/download/registration.php?id=12&subid=19

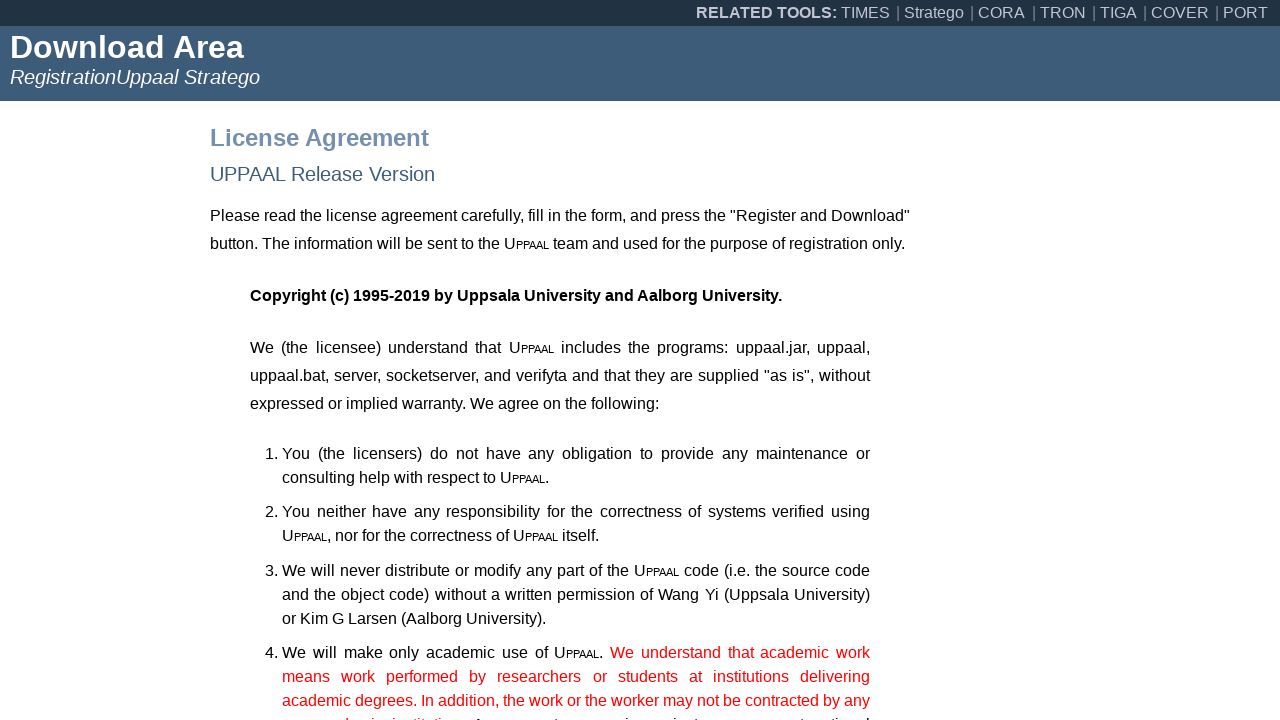

Filled name field with 'John Smith' on //*[@id="main-copy"]/form/table/tbody/tr[1]/td[2]/input
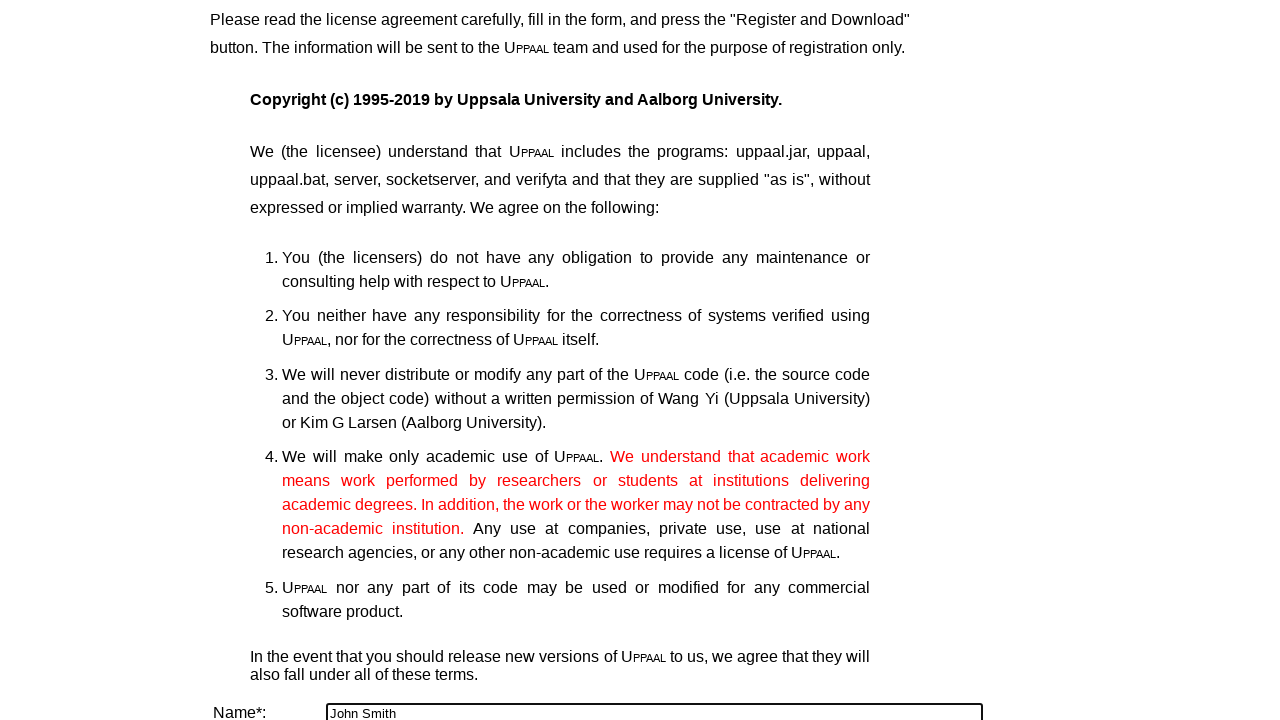

Filled title field with 'Software Engineer' on //*[@id="main-copy"]/form/table/tbody/tr[2]/td[2]/input
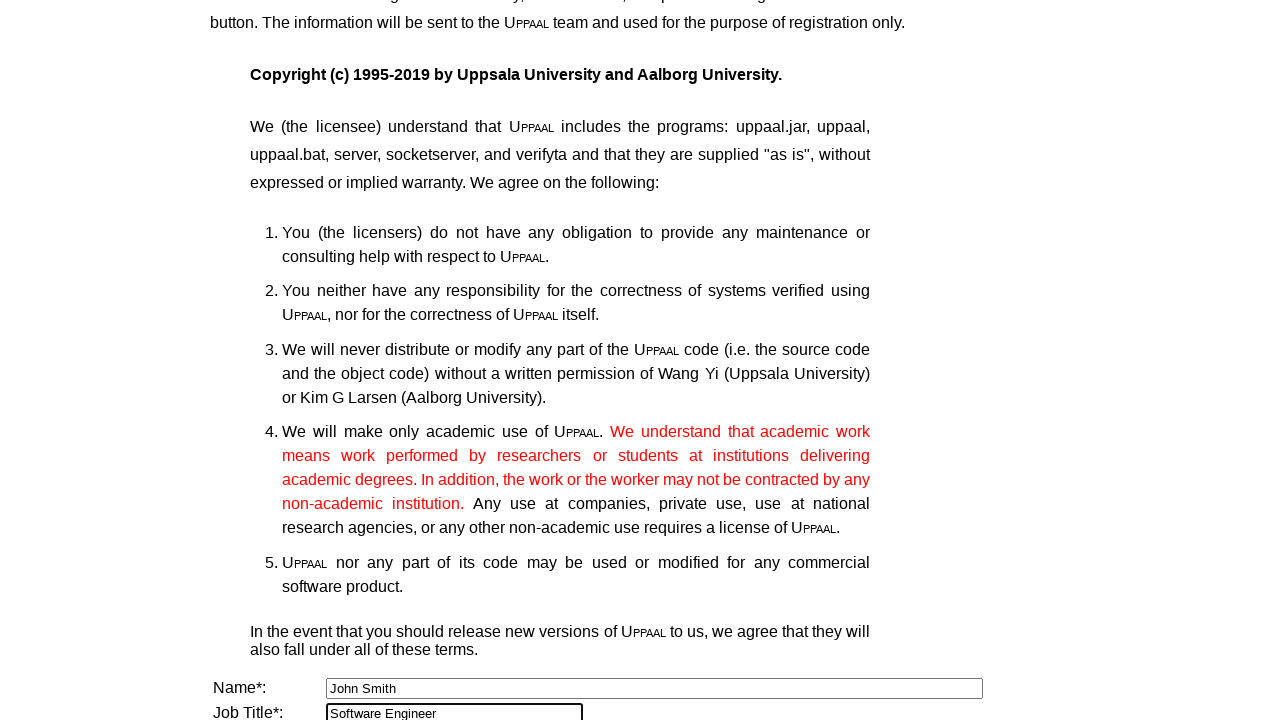

Filled organization field with 'Tech University' on //*[@id="main-copy"]/form/table/tbody/tr[3]/td[2]/input
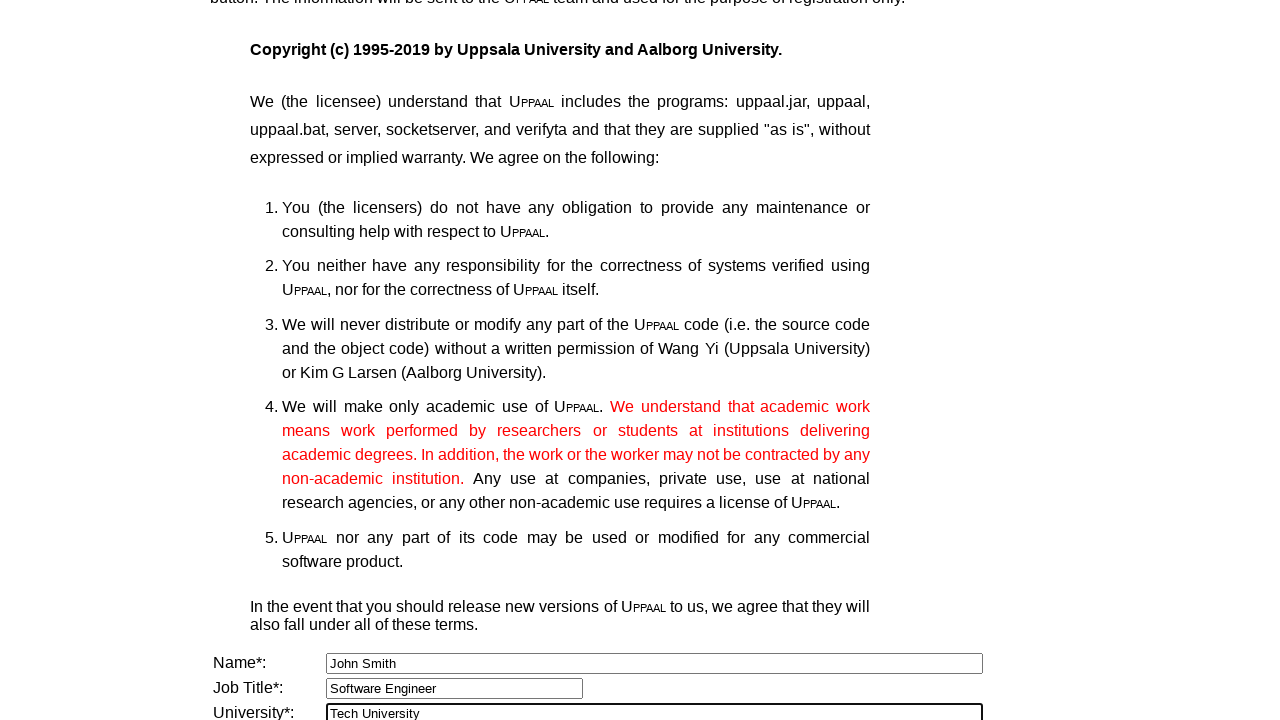

Filled email field with 'john.smith@techuniv.edu' on //*[@id="main-copy"]/form/table/tbody/tr[8]/td[2]/input
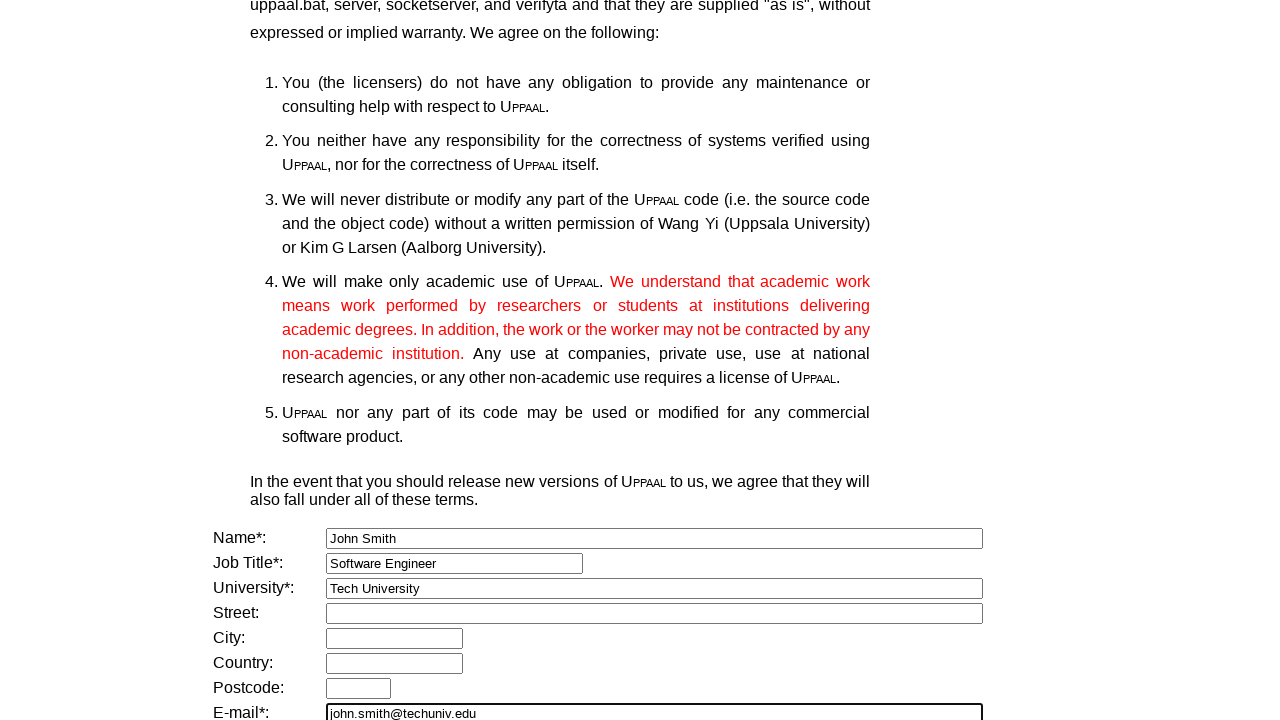

Checked the agreement checkbox at (224, 564) on xpath=//*[@id="main-copy"]/form/table/tbody/tr[13]/td[1]/input
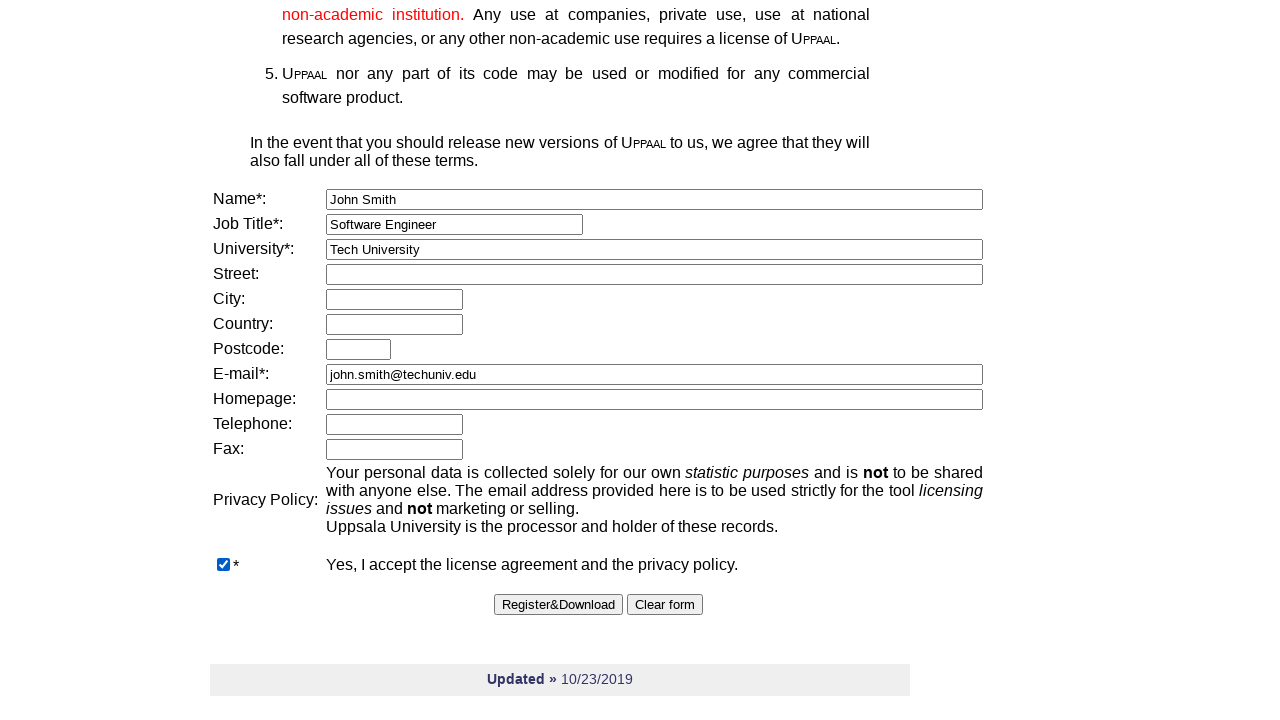

Clicked submit button to register for UPPAAL download at (558, 604) on xpath=//*[@id="main-copy"]/form/table/tbody/tr[14]/td/input[1]
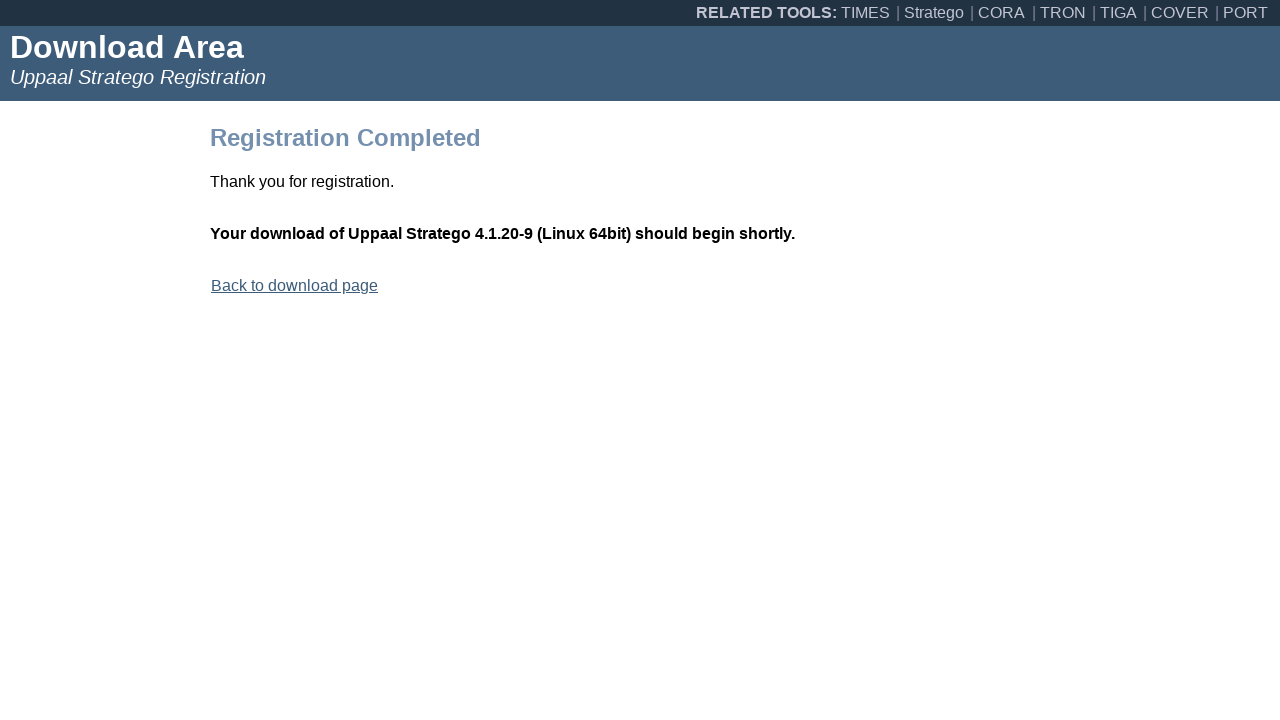

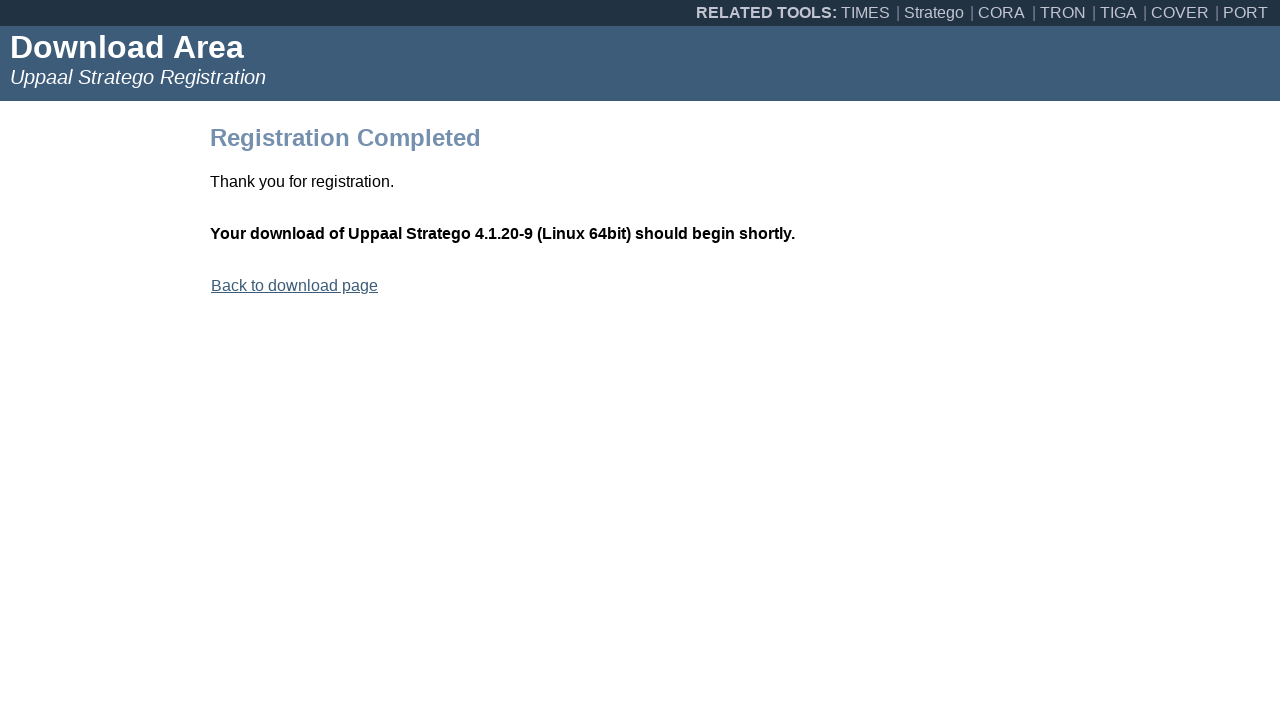